Tests drag and drop functionality by dragging an element to a target location

Starting URL: http://sahitest.com/demo/dragDropMooTools.htm

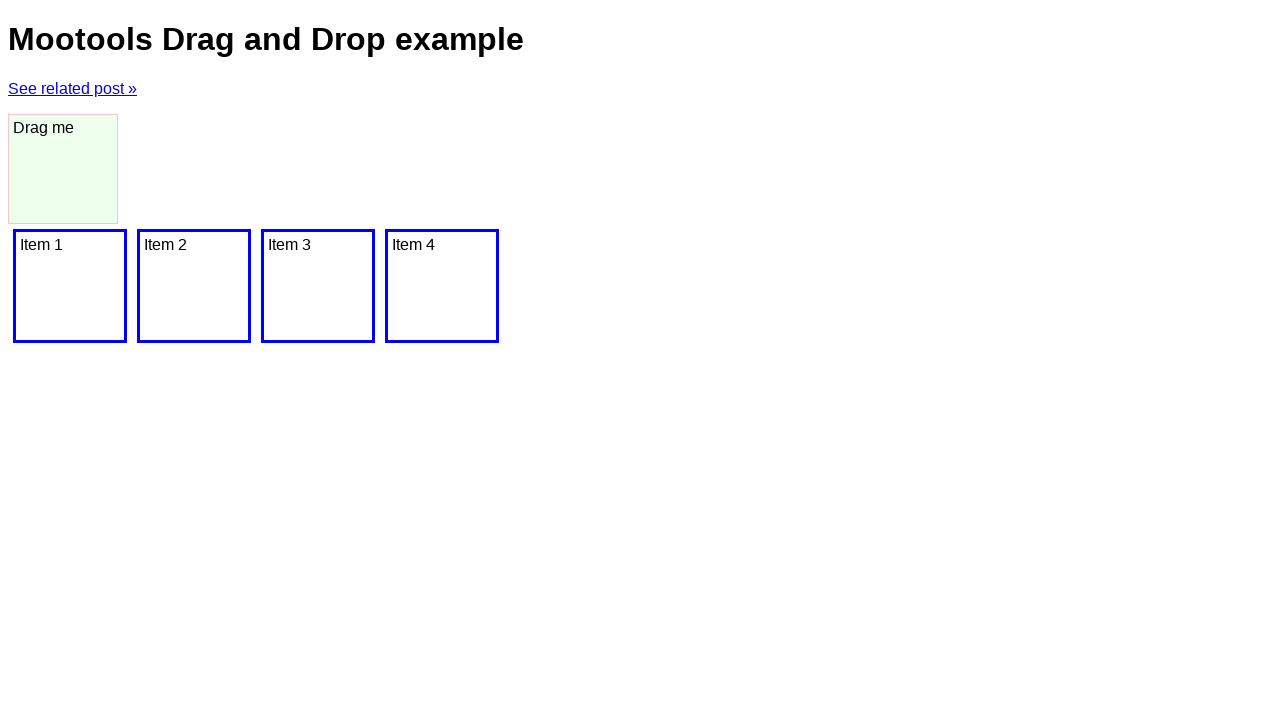

Navigated to drag and drop demo page
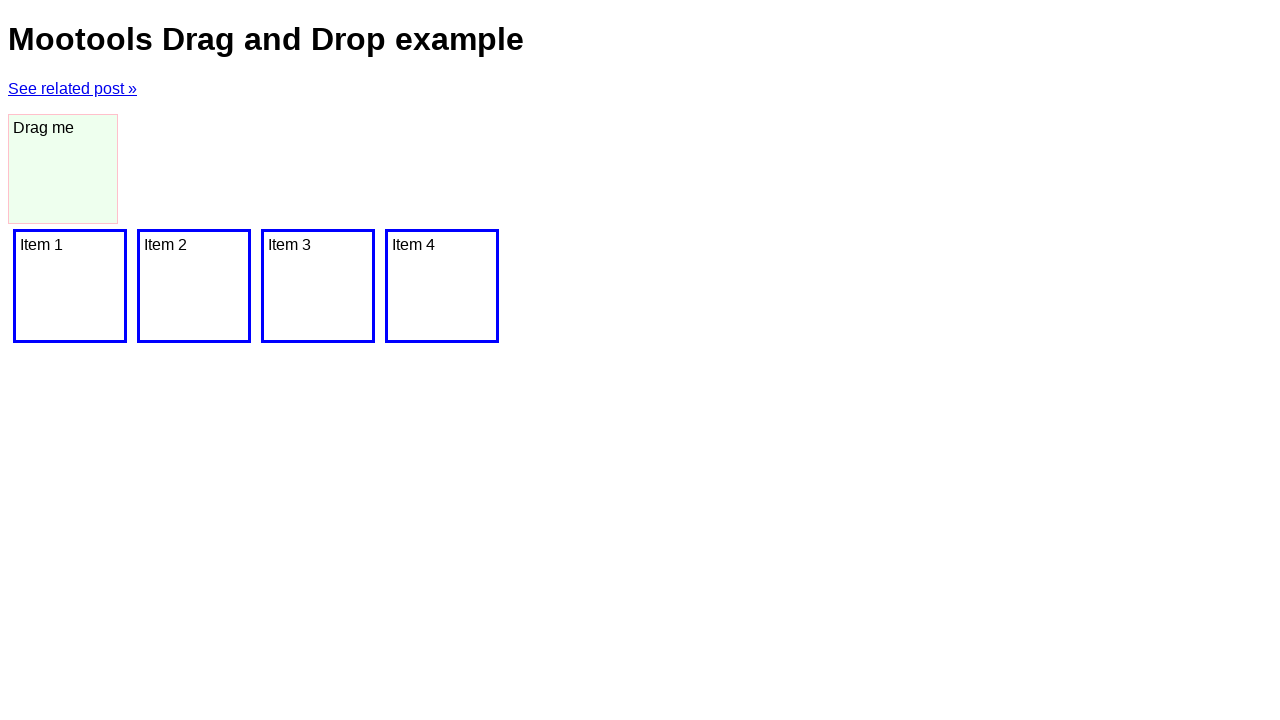

Dragged dragger element to the last div target location at (442, 286)
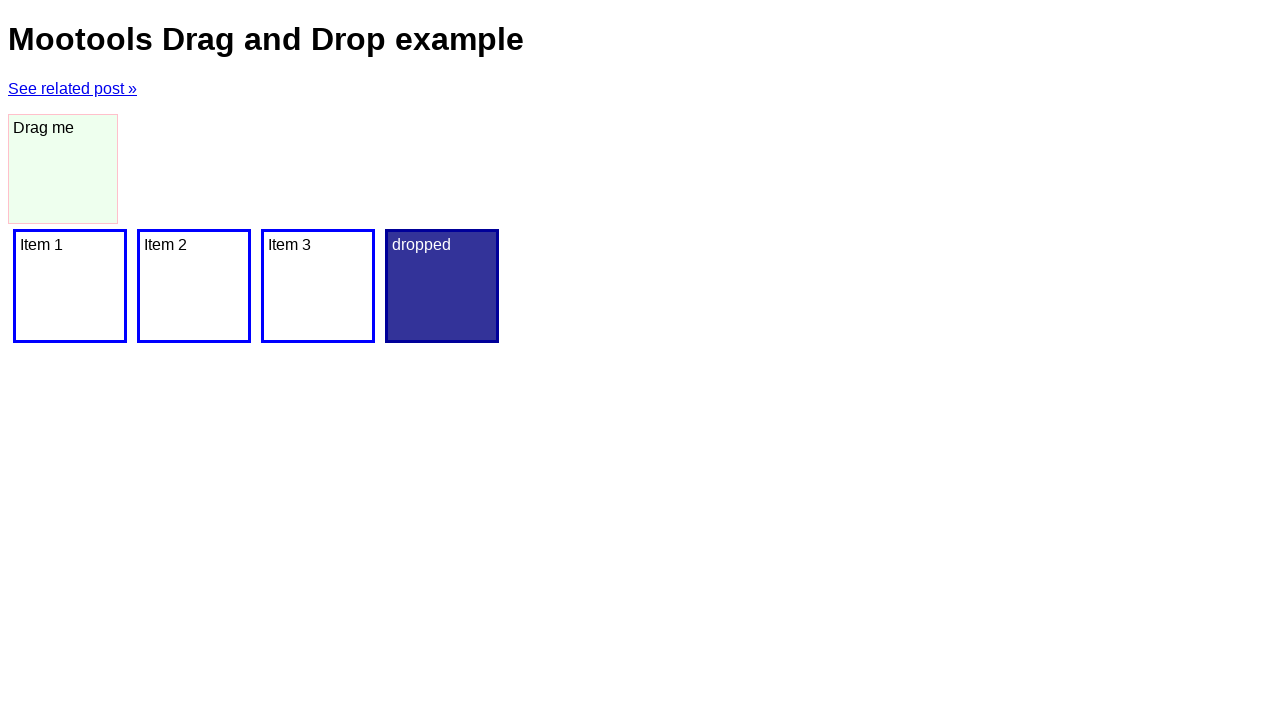

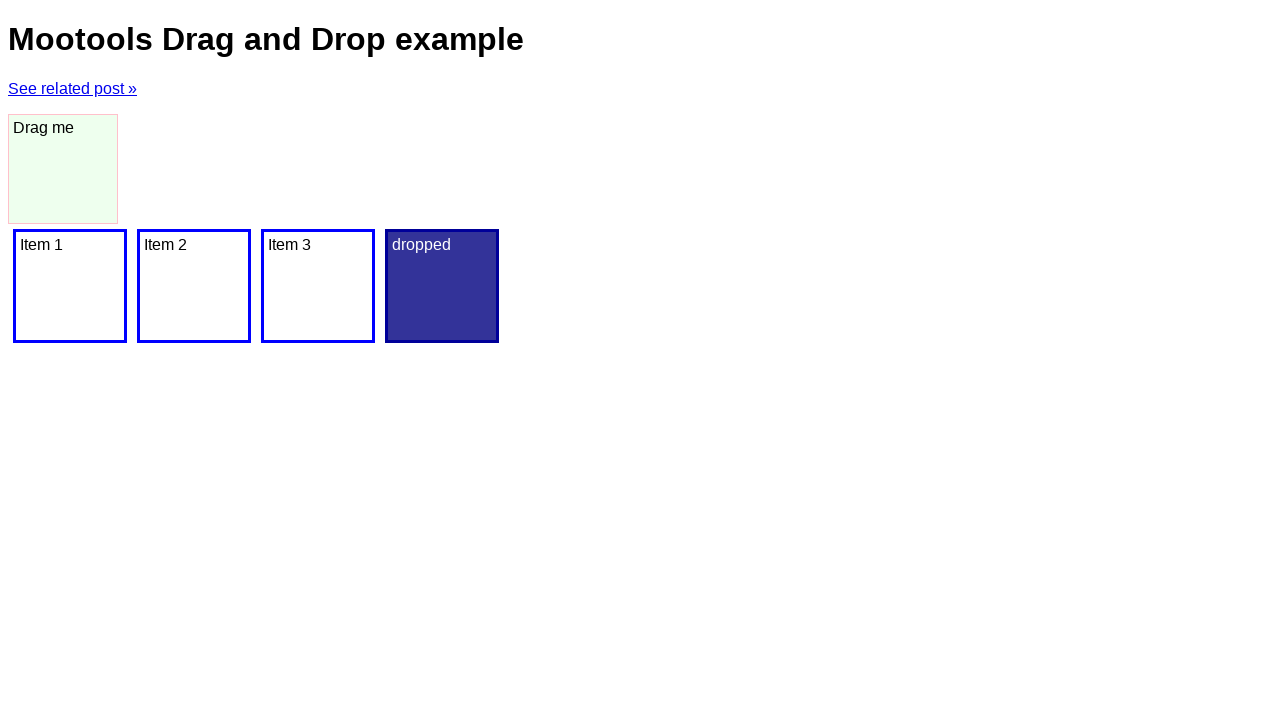